Tests JavaScript prompt alert functionality on W3Schools by switching to an iframe, clicking a button to trigger a prompt, entering a name, accepting the alert, and verifying the text changed

Starting URL: https://www.w3schools.com/js/tryit.asp?filename=tryjs_prompt

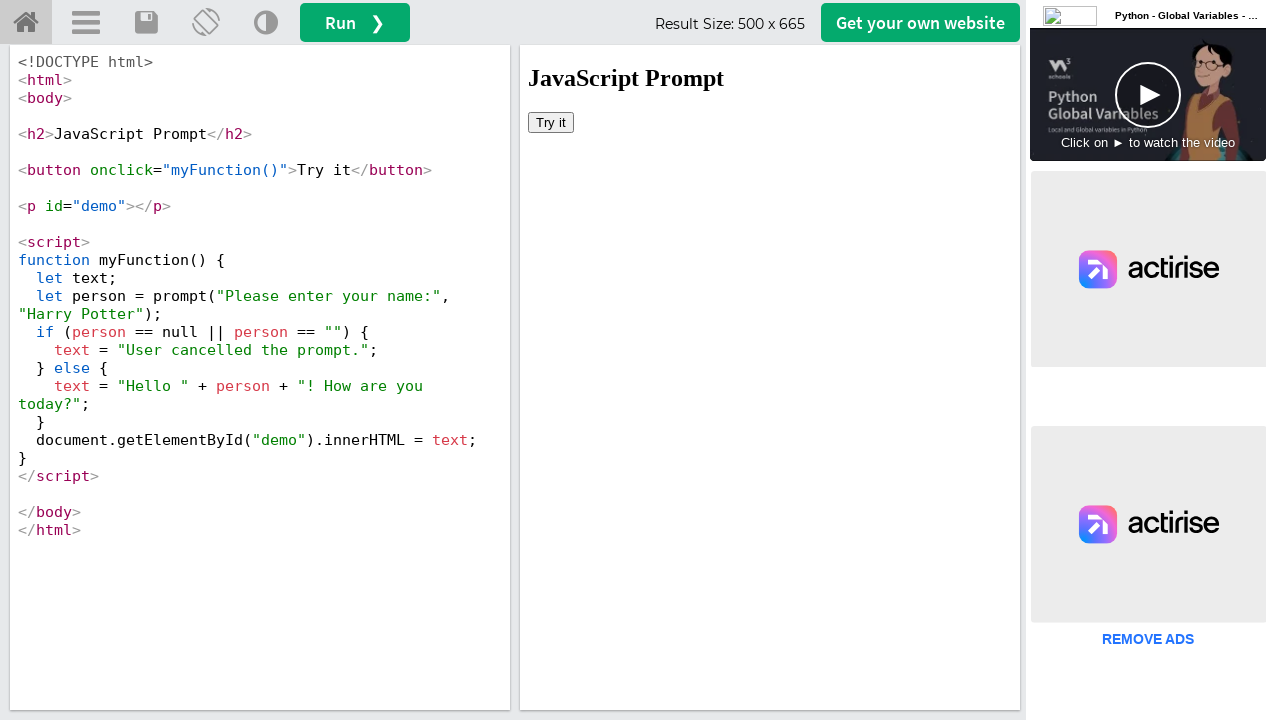

Located the iframe containing the JavaScript example
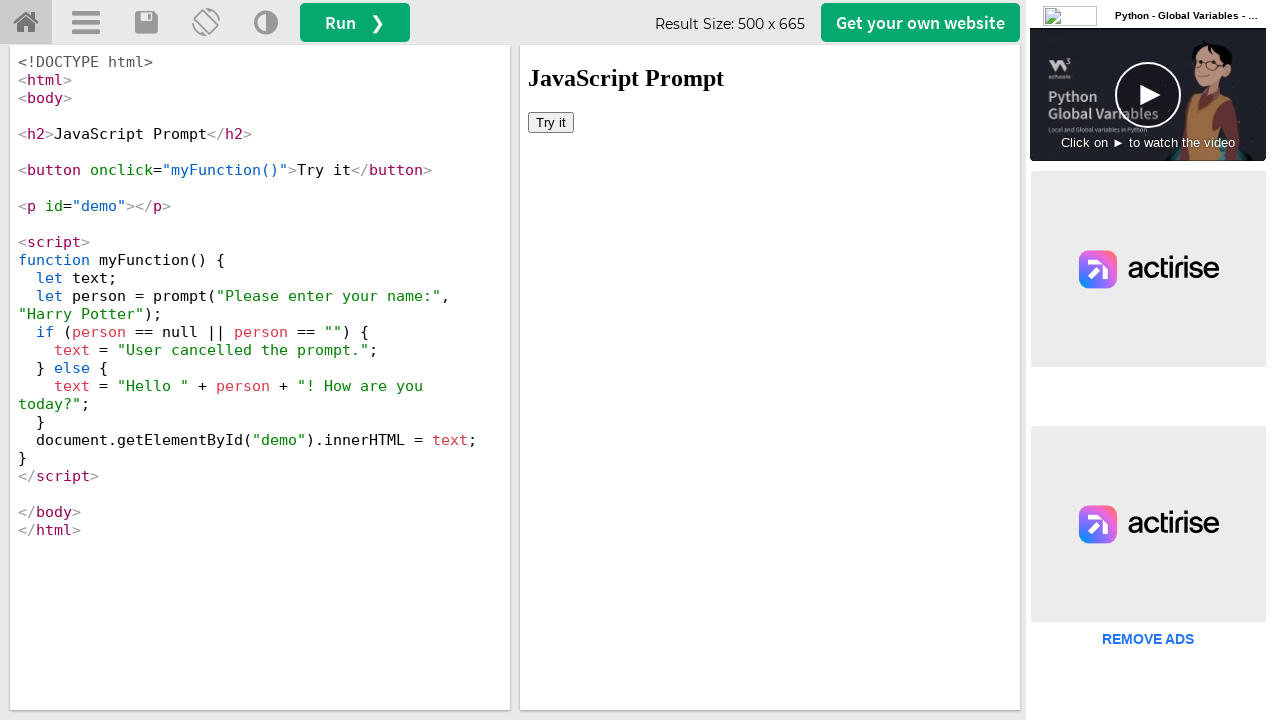

Clicked the 'Try it' button to trigger the prompt dialog at (551, 122) on #iframeResult >> internal:control=enter-frame >> xpath=//button[text()='Try it']
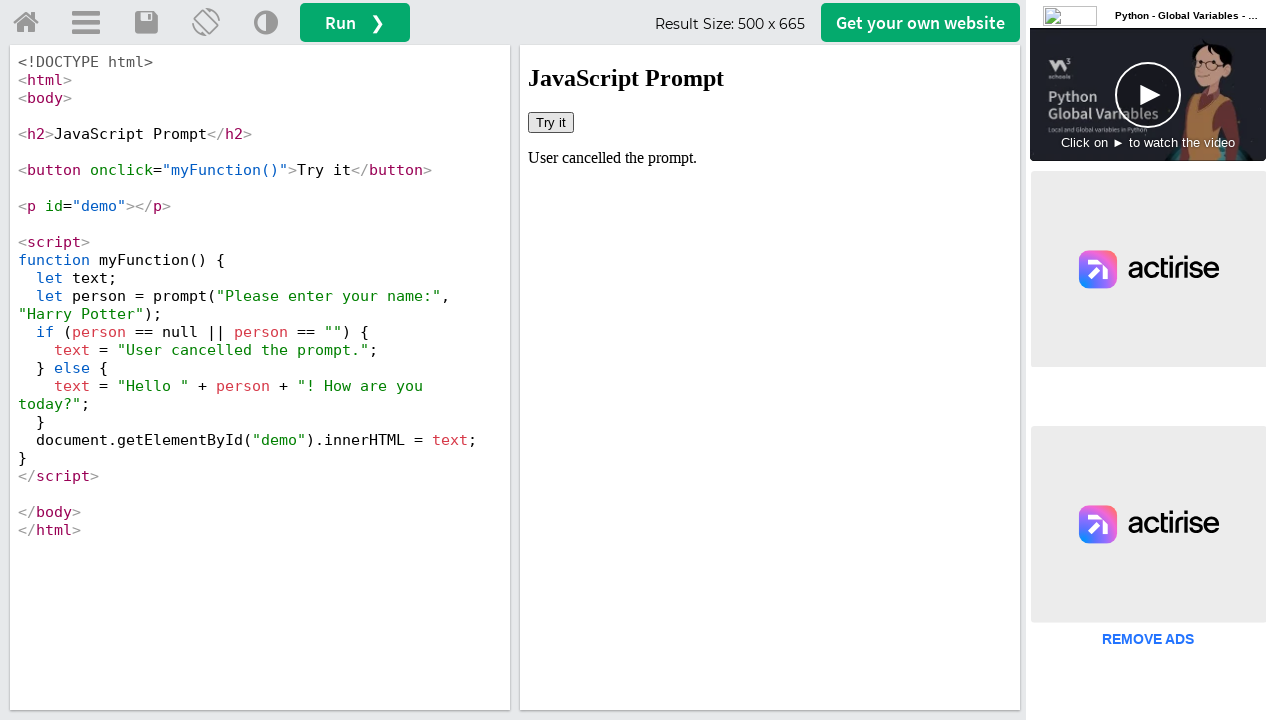

Set up dialog handler to accept prompt with name 'Rajesh'
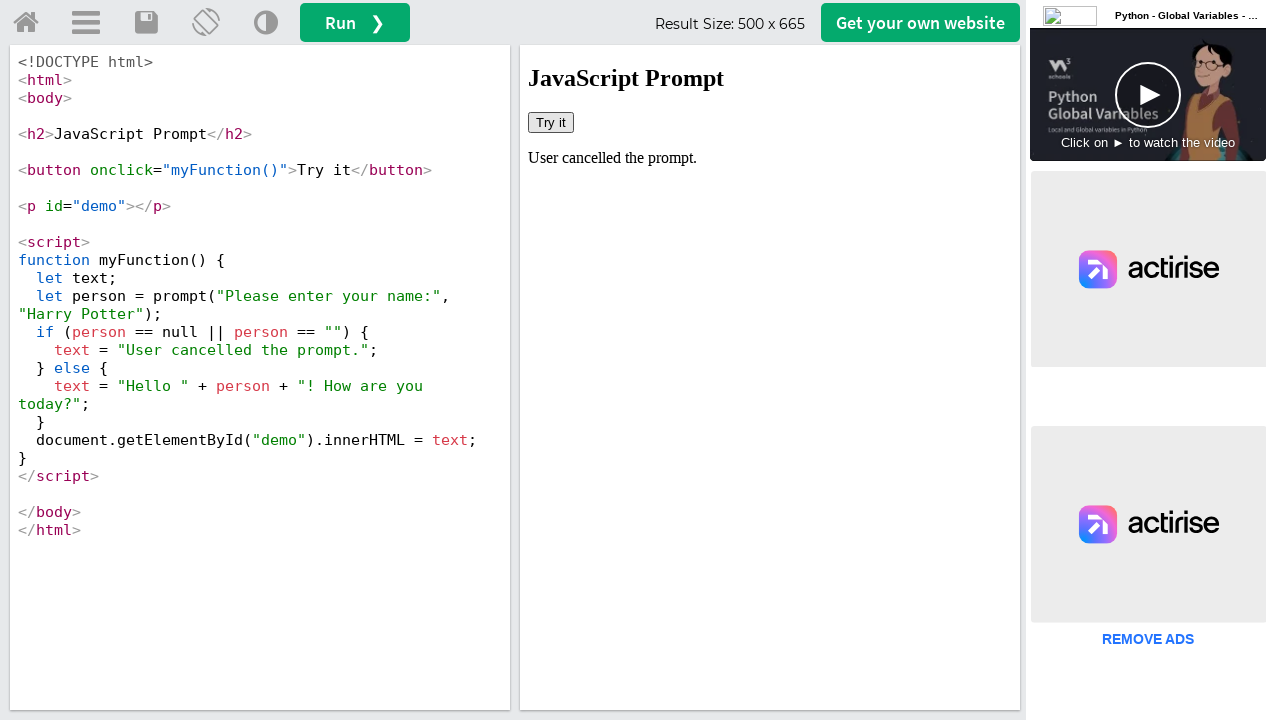

Clicked 'Try it' button again to trigger the prompt dialog with handler active at (551, 122) on #iframeResult >> internal:control=enter-frame >> xpath=//button[text()='Try it']
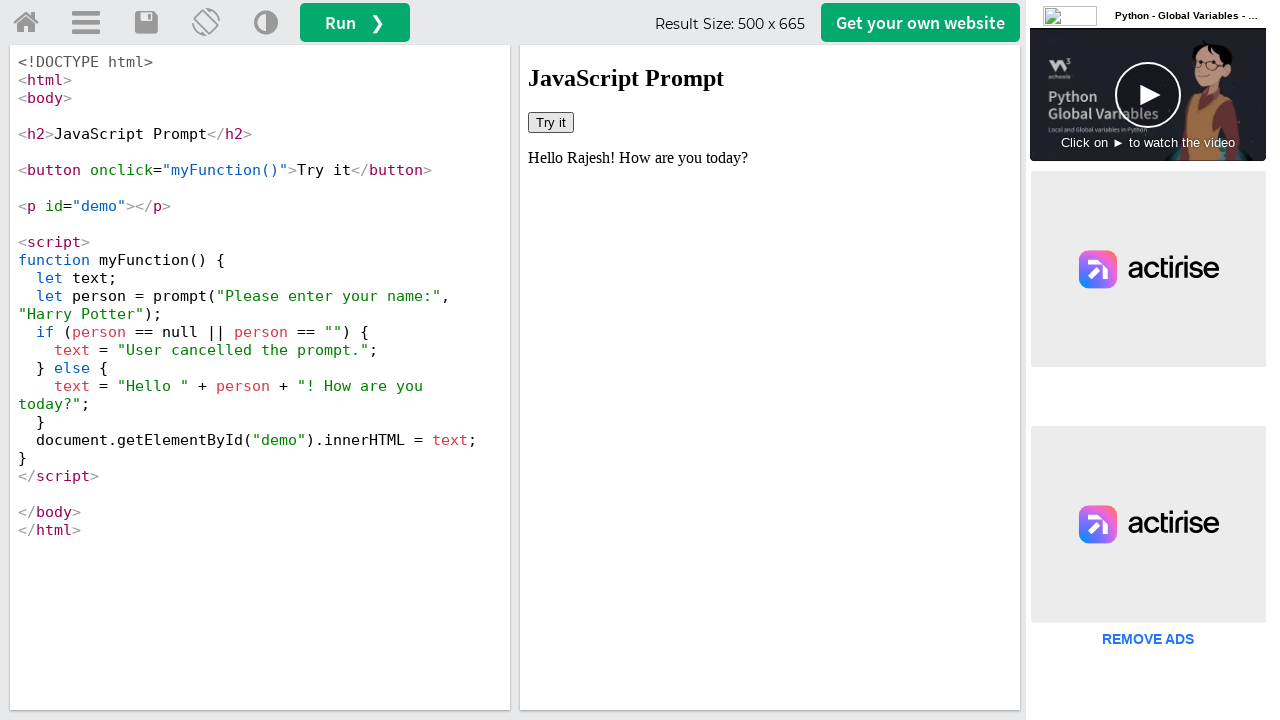

Verified that demo text element is present after accepting prompt
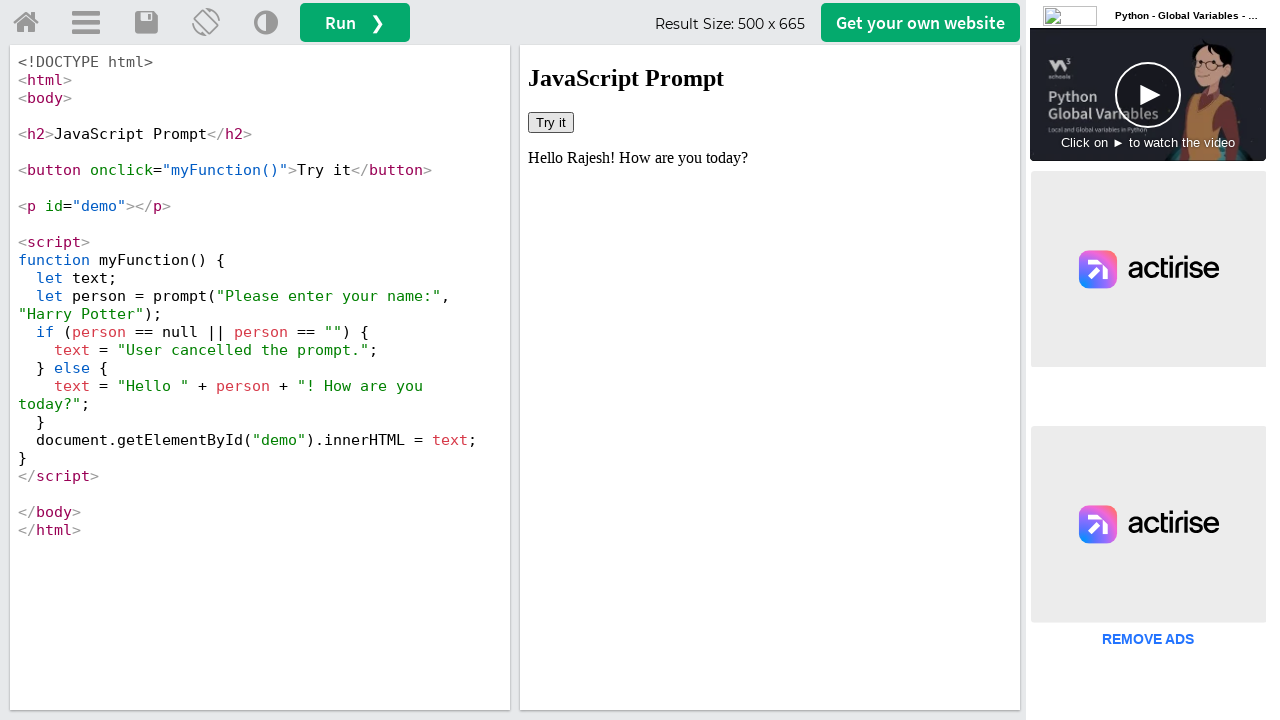

Clicked the 'Try it Yourself' home link at (26, 23) on #tryhome
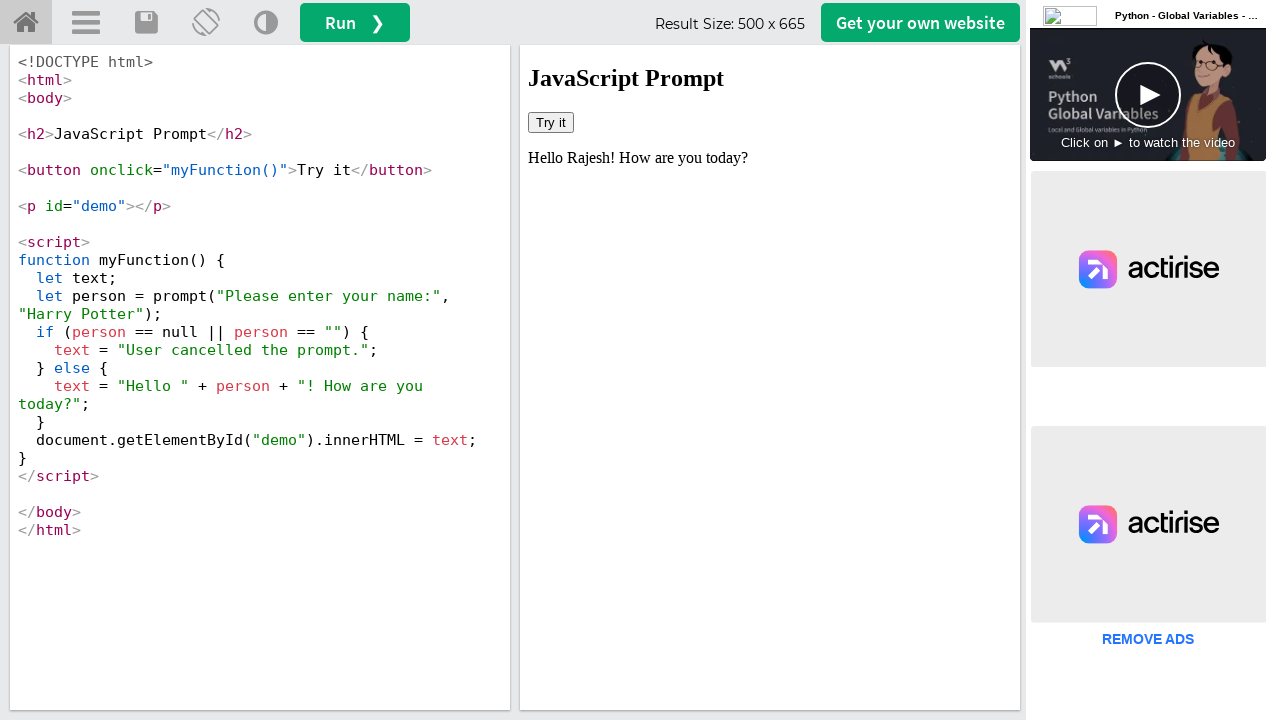

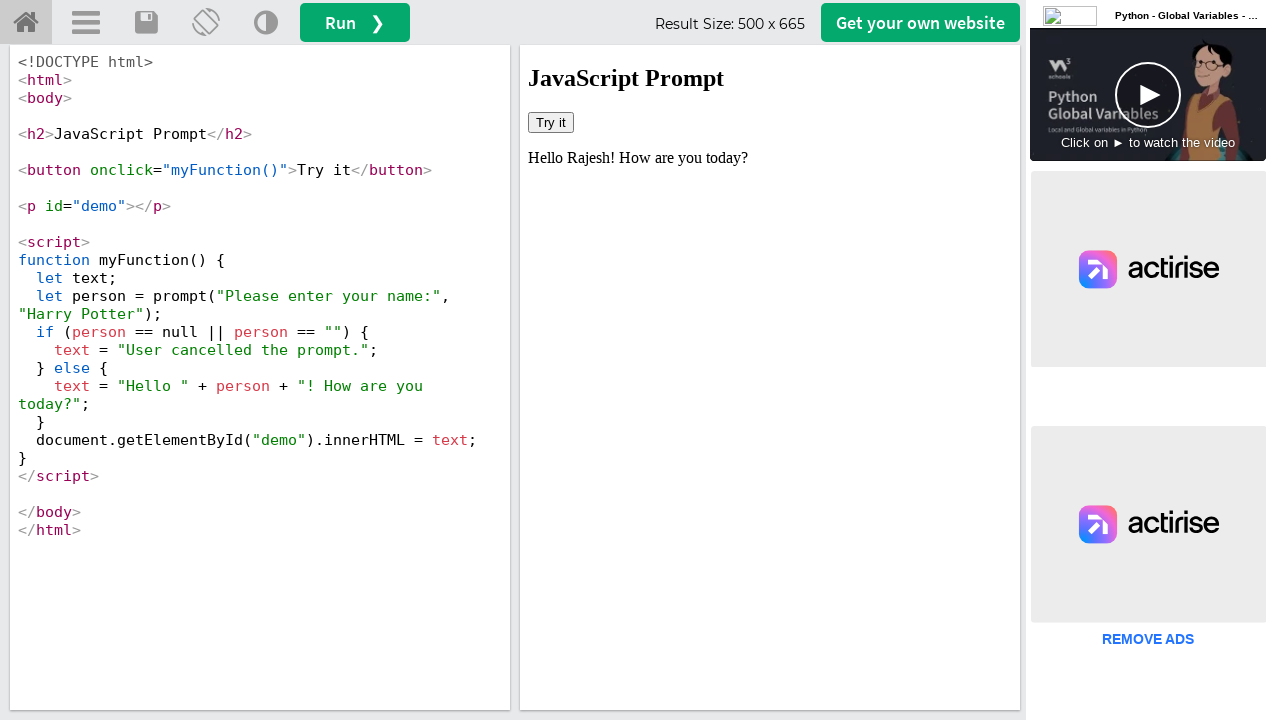